Tests the ANZ home loan borrowing power calculator by filling in financial details (income, expenses, dependants), clicking calculate, verifying results display, testing the start over functionality, and verifying error handling when invalid data produces an error message.

Starting URL: https://www.anz.com.au/personal/home-loans/calculators-tools/much-borrow/

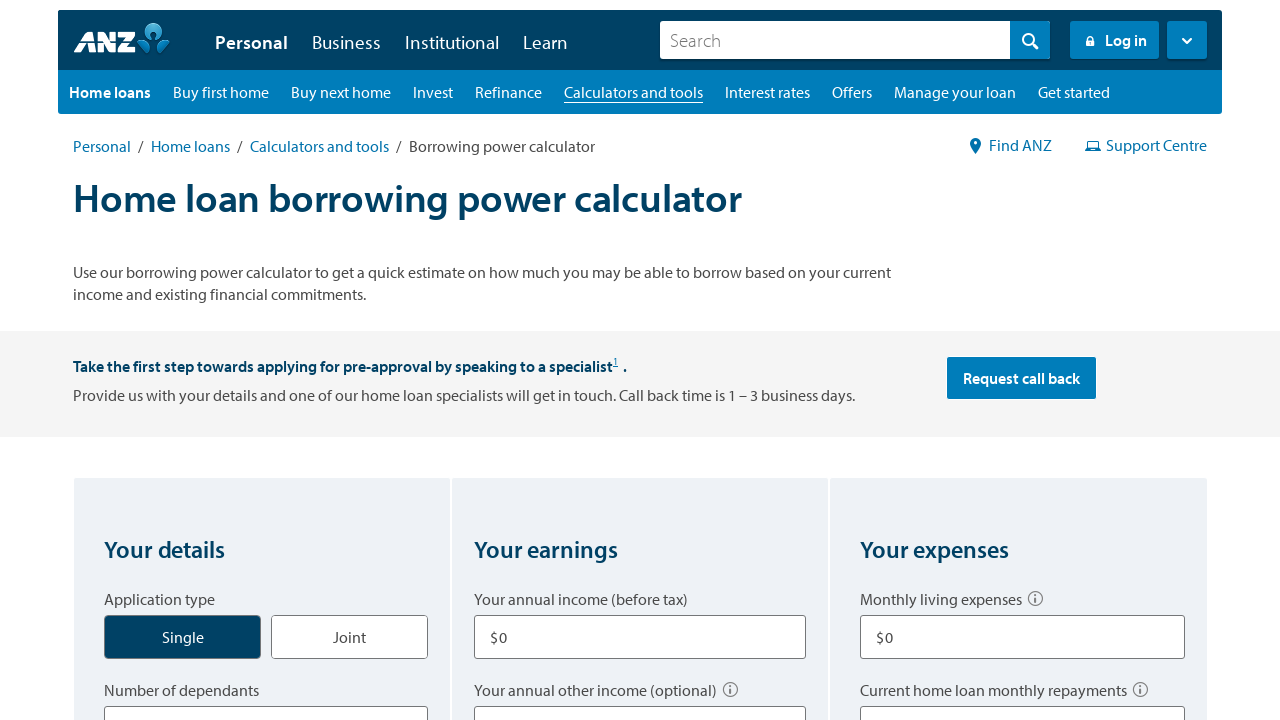

Selected Single application type at (183, 637) on label[for='application_type_single']
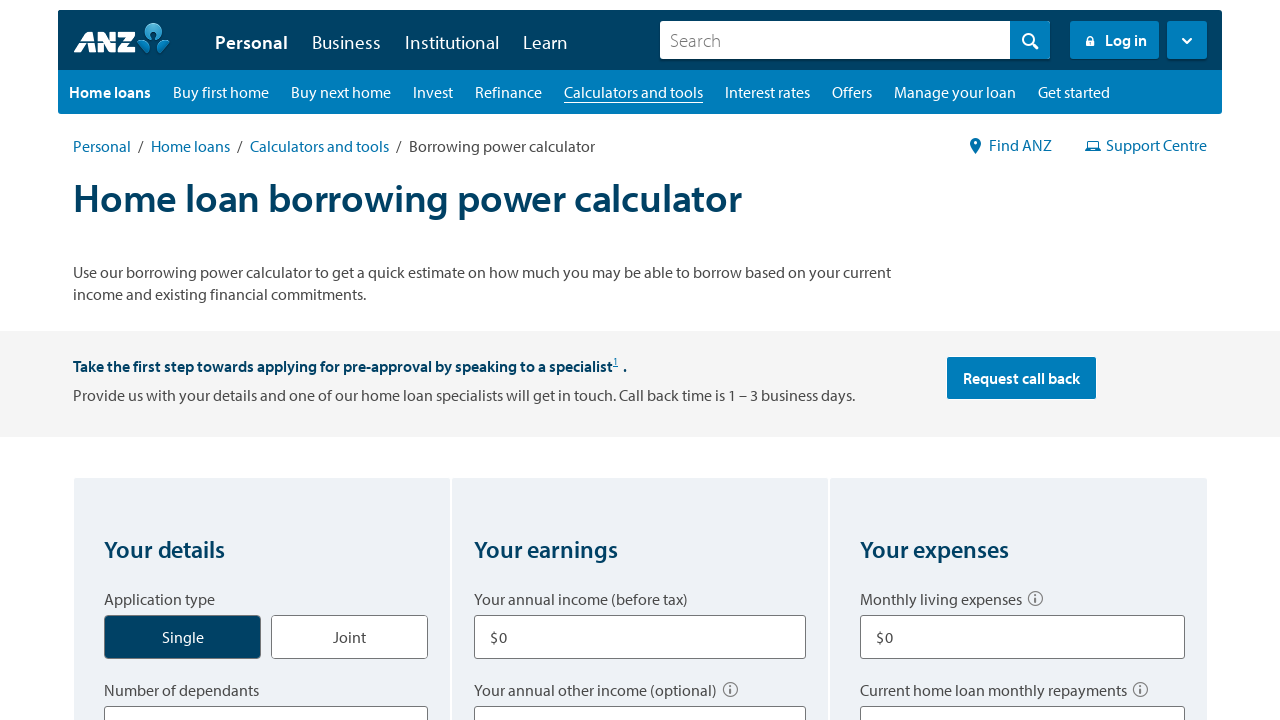

Selected Investment borrow type at (327, 361) on label[for='borrow_type_investment']
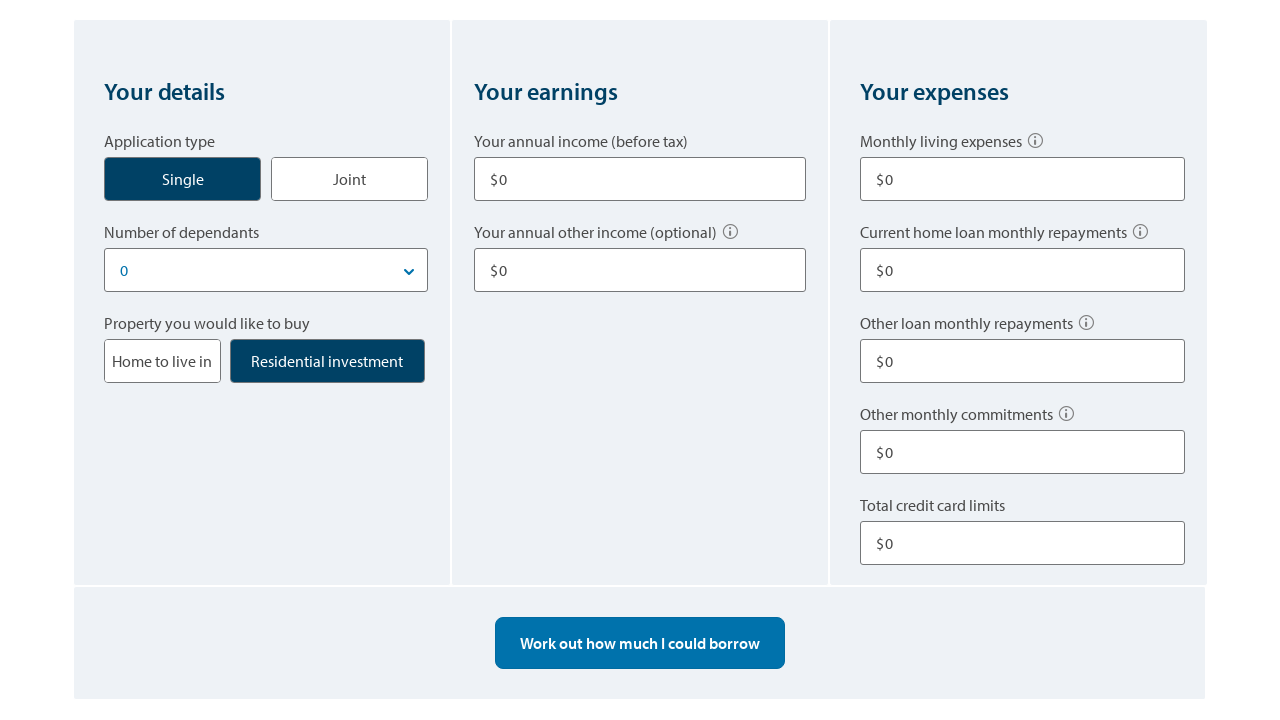

Selected 4 dependants on select[title='Number of dependants']
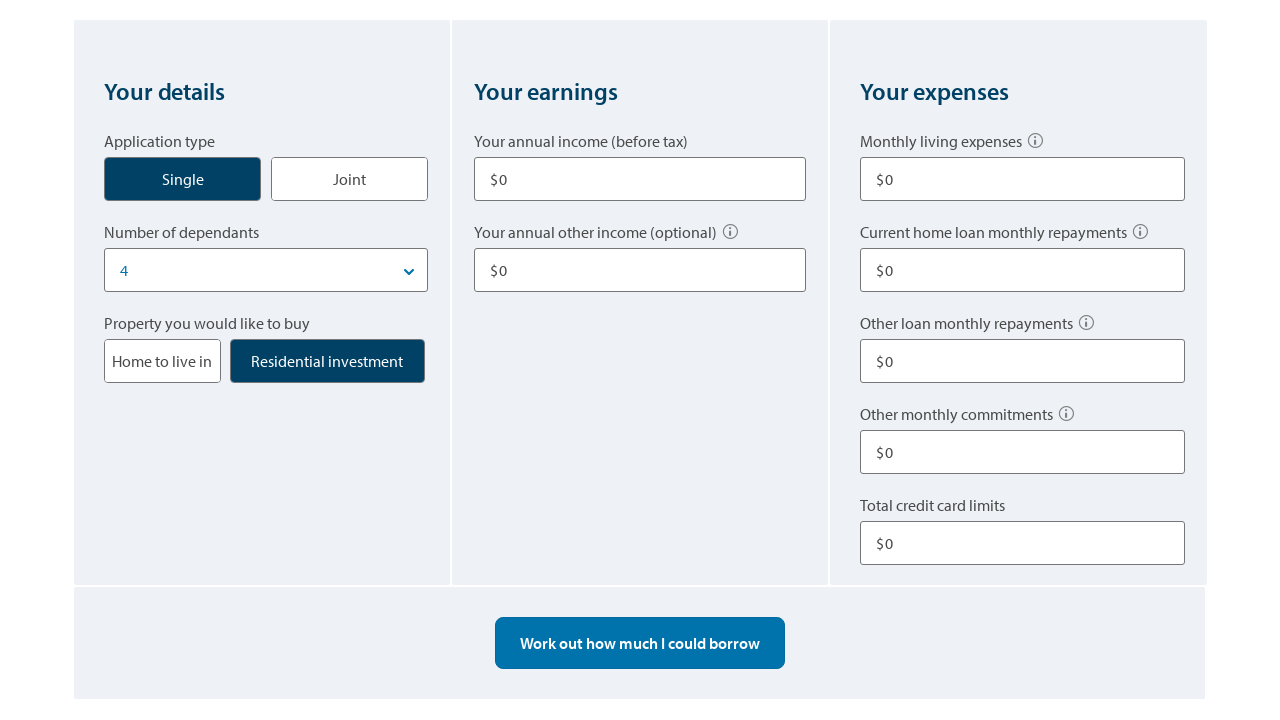

Entered gross annual income of $80,000 on input[aria-describedby$='q2q1i1 q2q1i2']
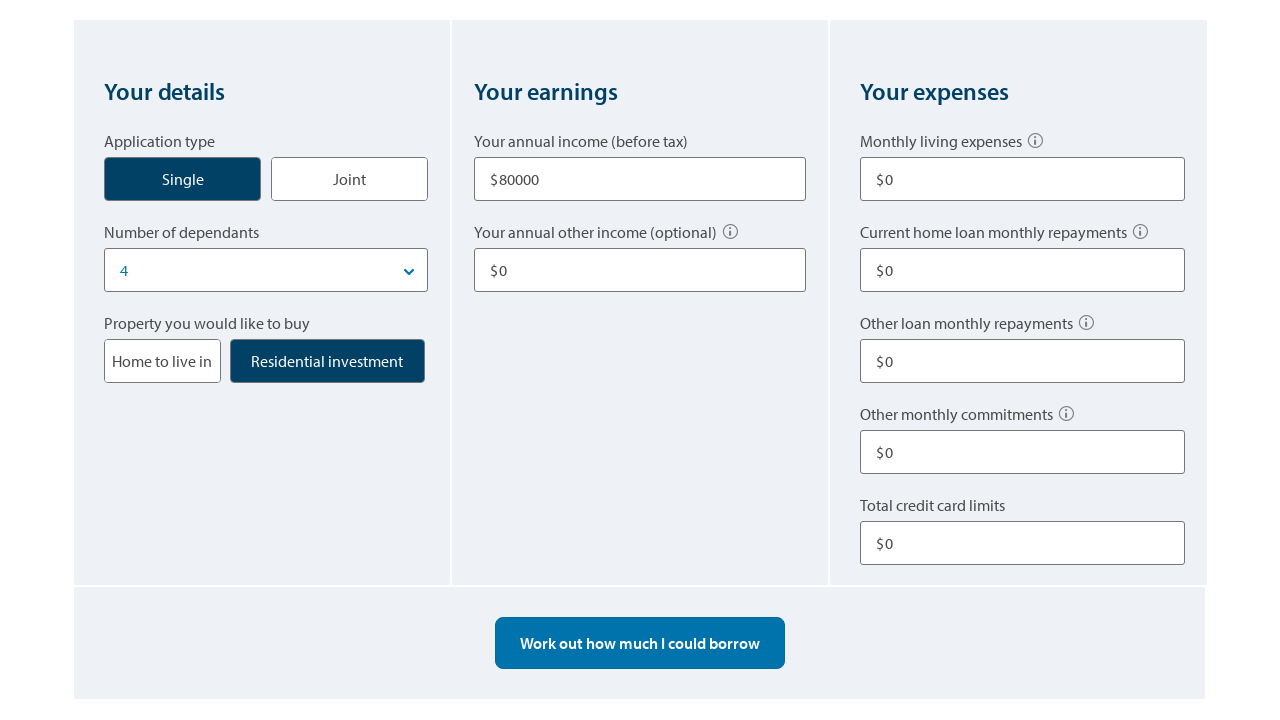

Entered other annual income of $10,005 on input[aria-labelledby='q2q2']
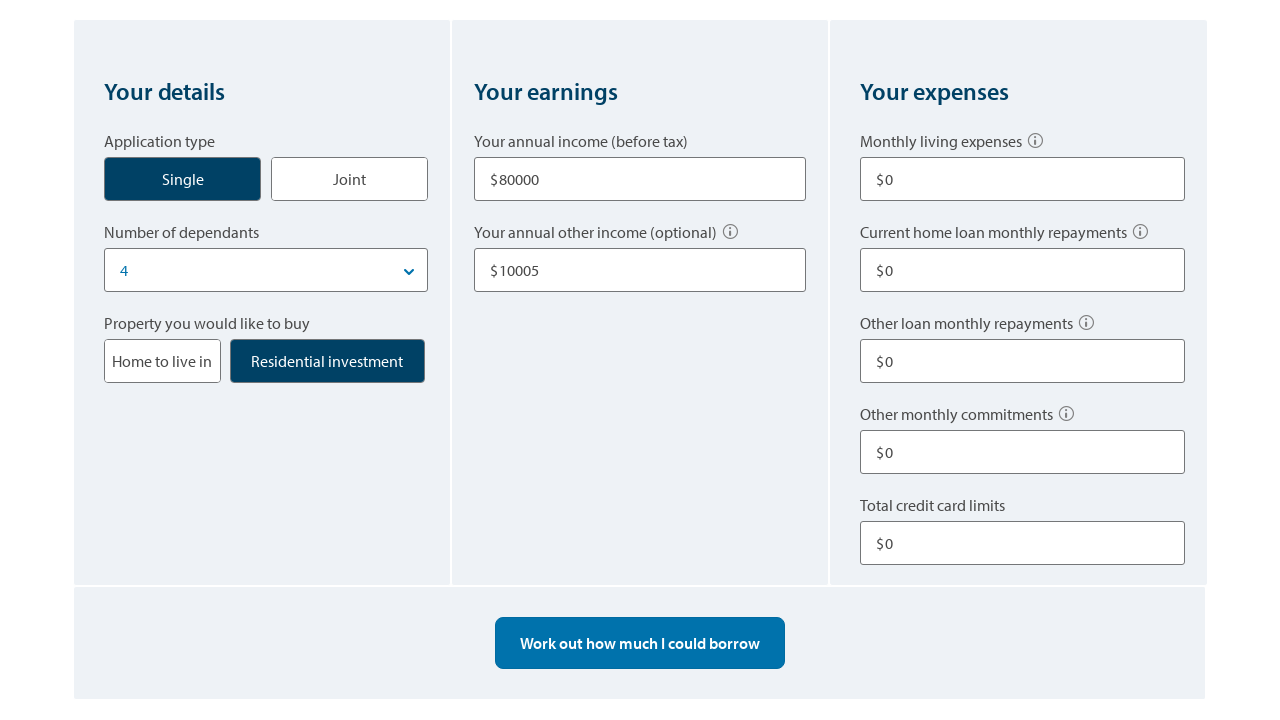

Entered living expenses of $500 on input[aria-labelledby='q3q1']
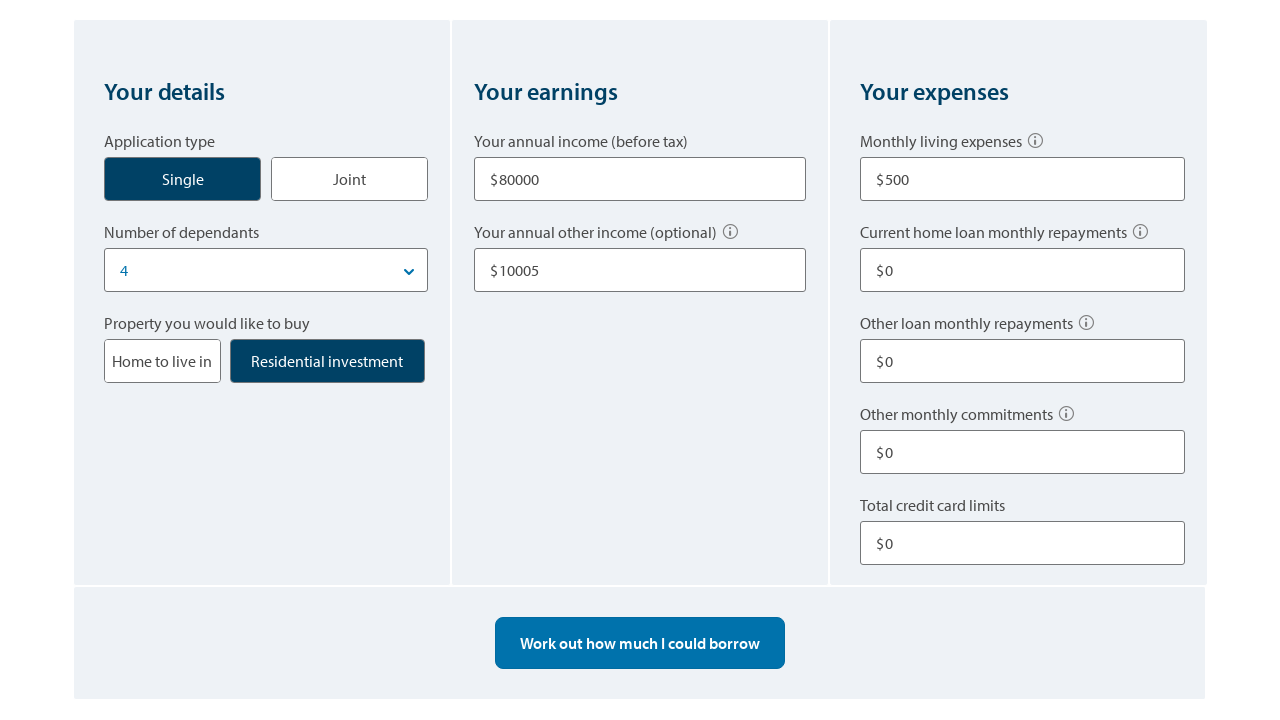

Entered current home loan monthly repayment of $20 on input[aria-labelledby='q3q2']
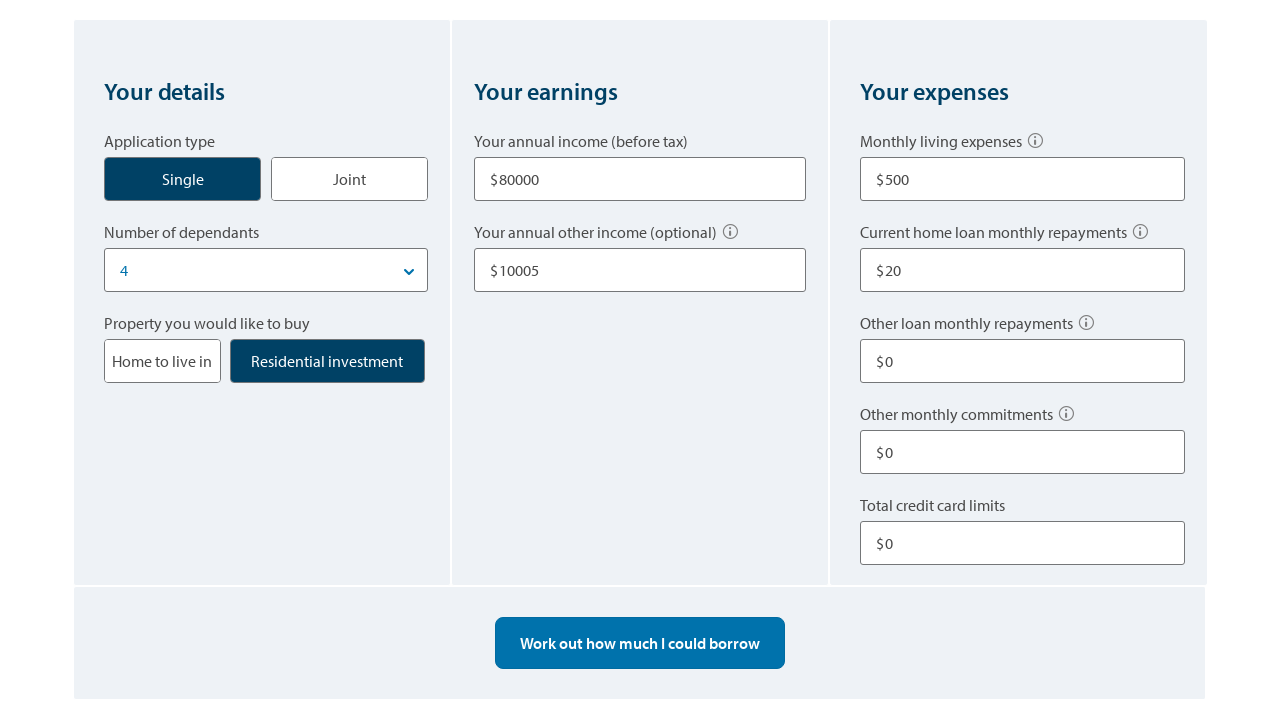

Entered other loan monthly repayments of $100 on input[aria-labelledby='q3q3']
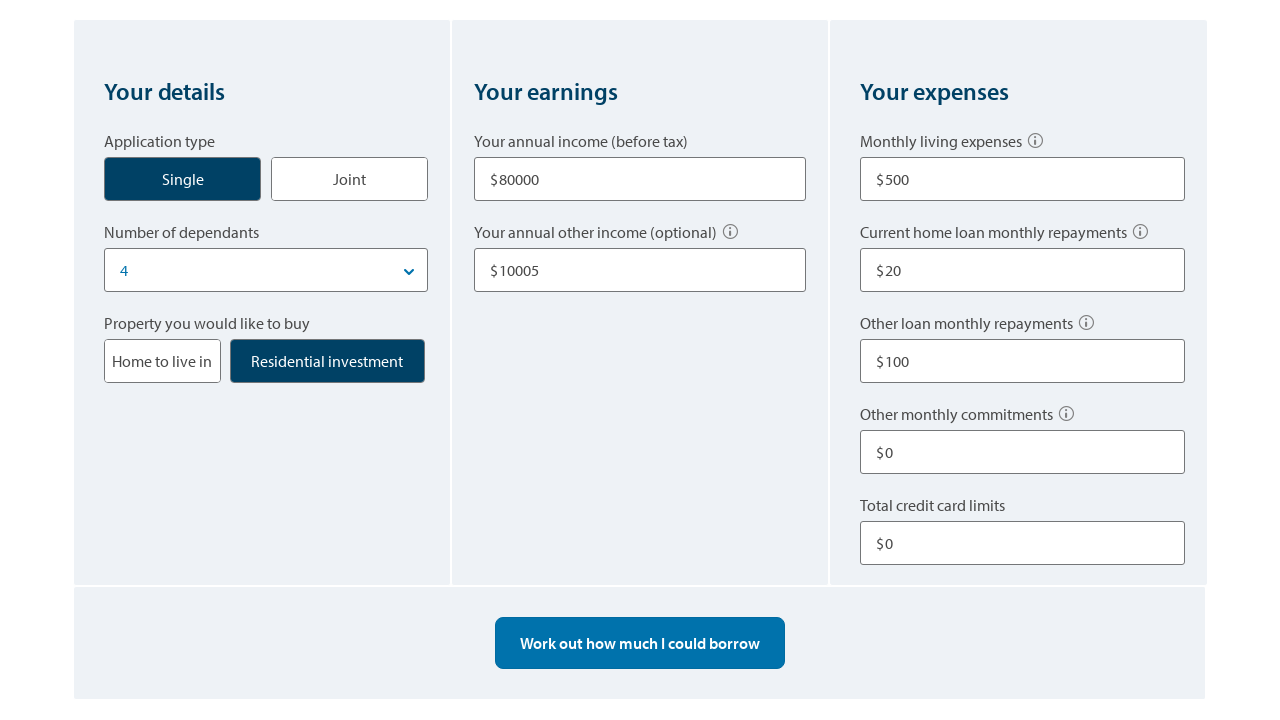

Entered other monthly commitments of $30 on input[aria-labelledby='q3q4']
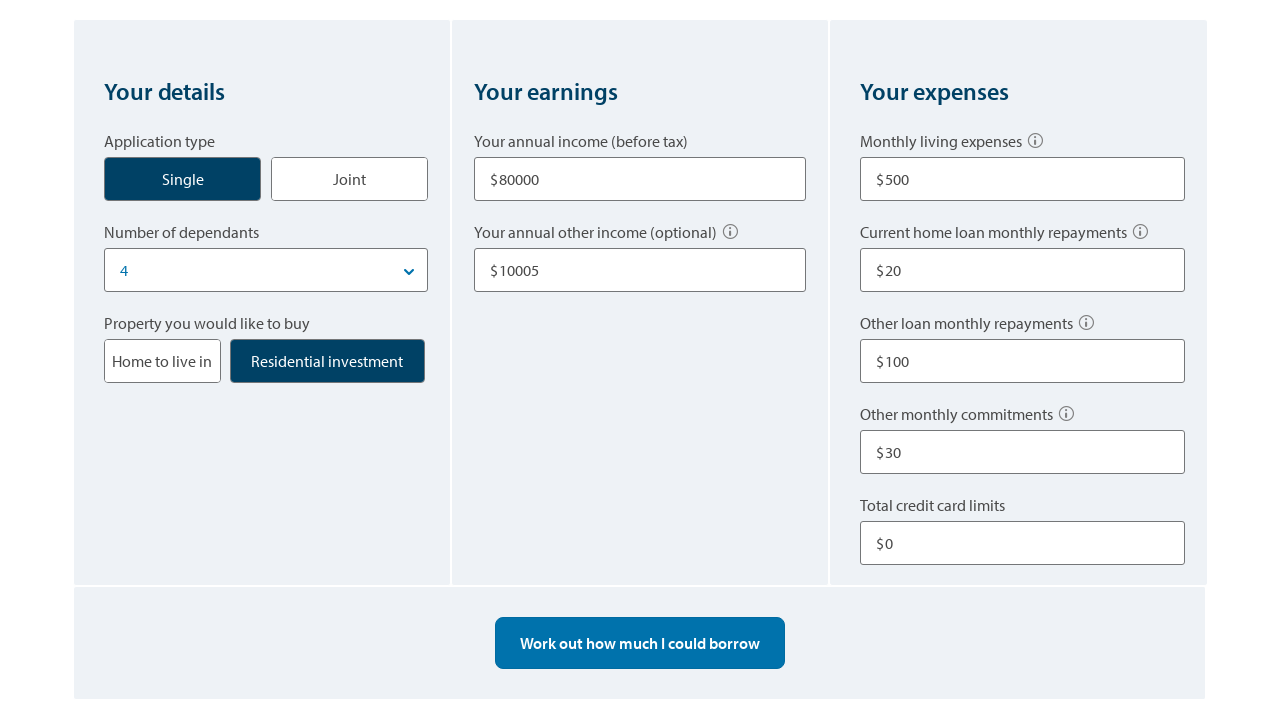

Entered total credit card limits of $10,027 on input[aria-labelledby='q3q5']
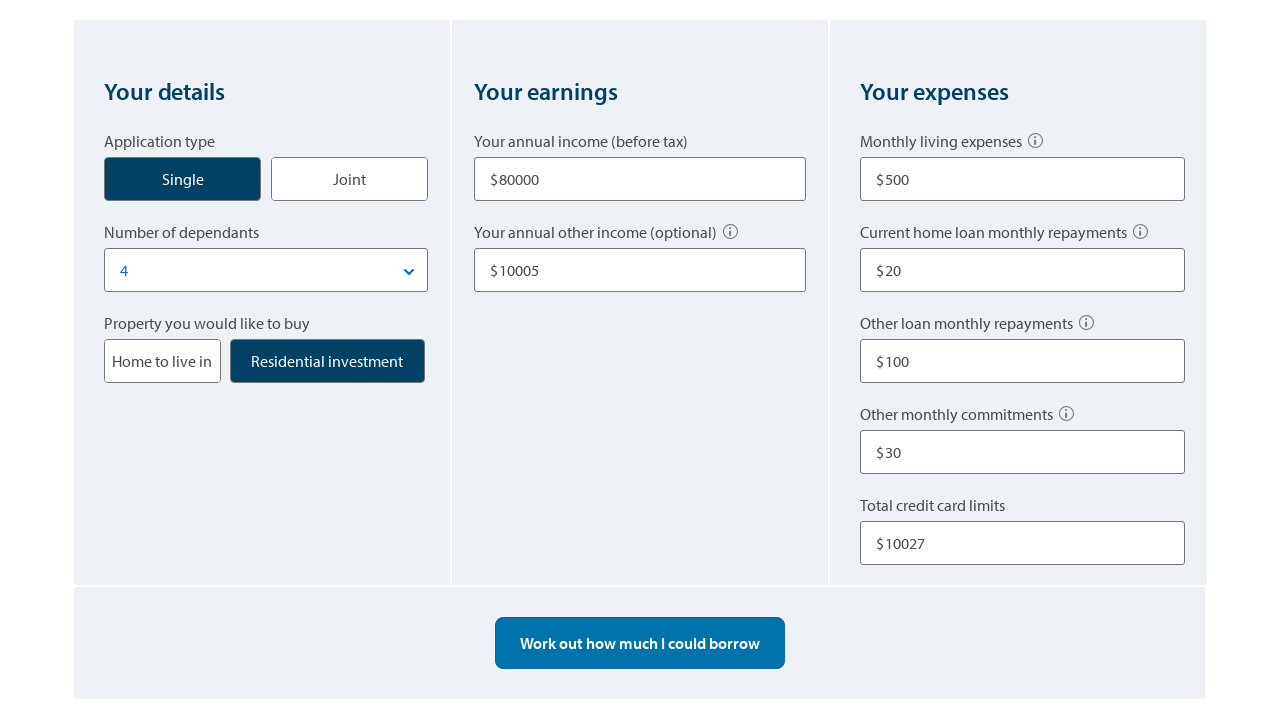

Clicked Calculate button to compute borrowing power at (640, 643) on button#btnBorrowCalculater
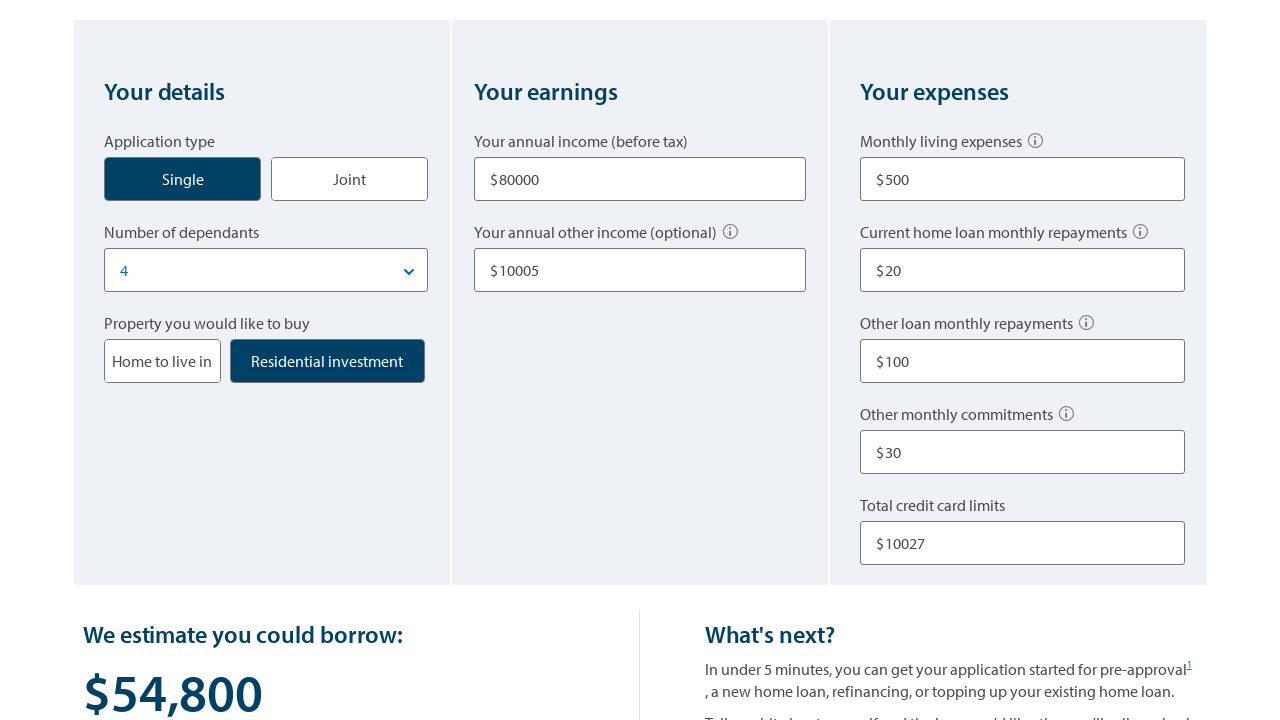

Borrow result amount displayed successfully
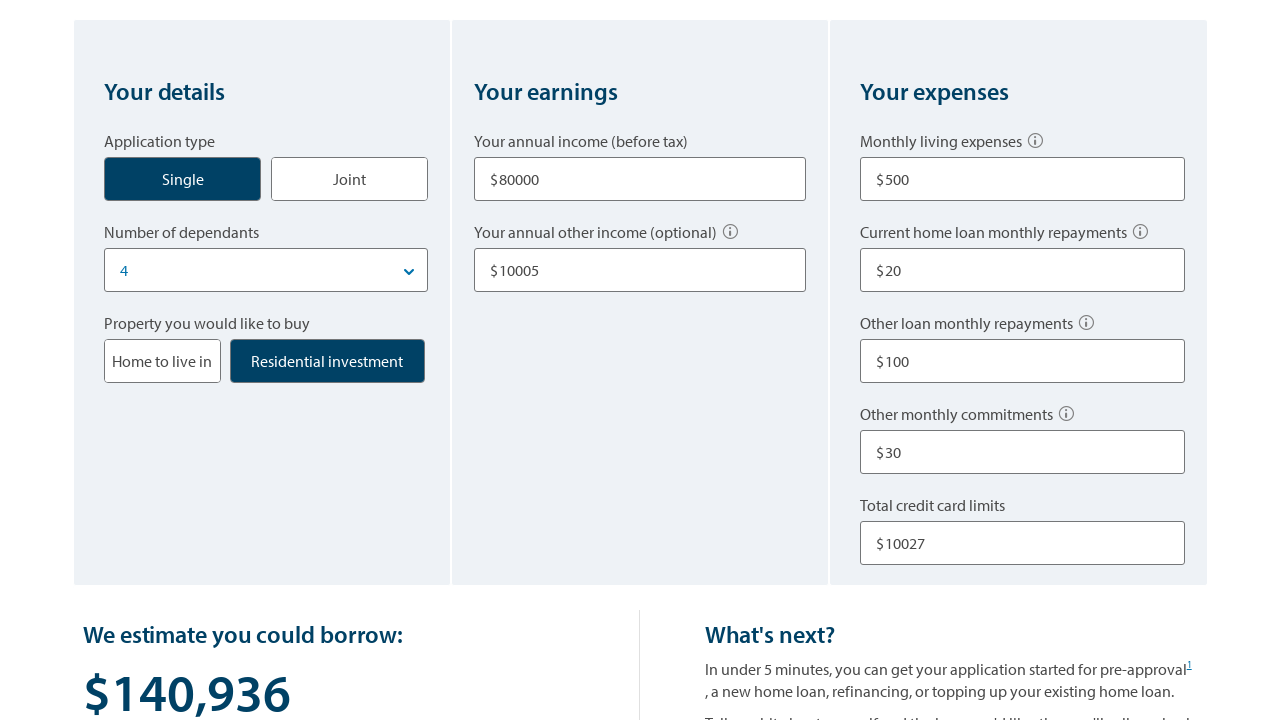

Start Over button became visible
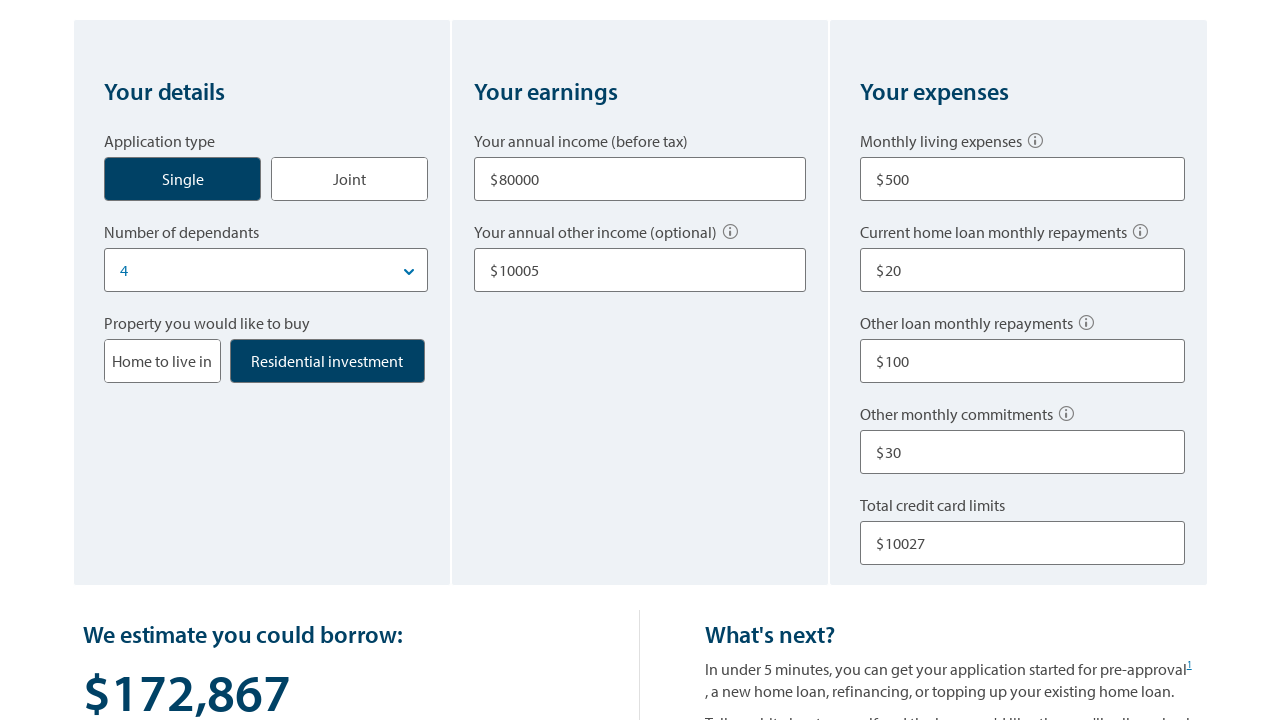

Clicked Start Over button to reset calculator at (133, 360) on button.start-over
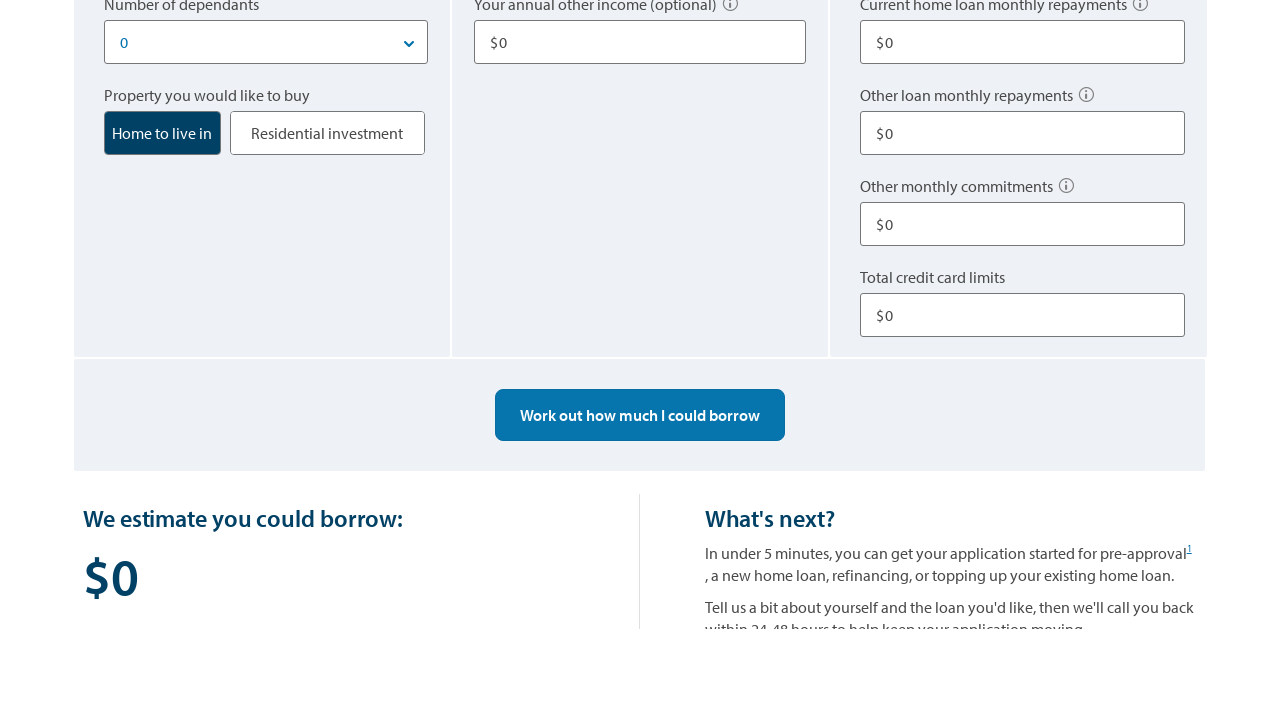

Entered minimal living expense of $1 to trigger validation error on input[aria-labelledby='q3q1']
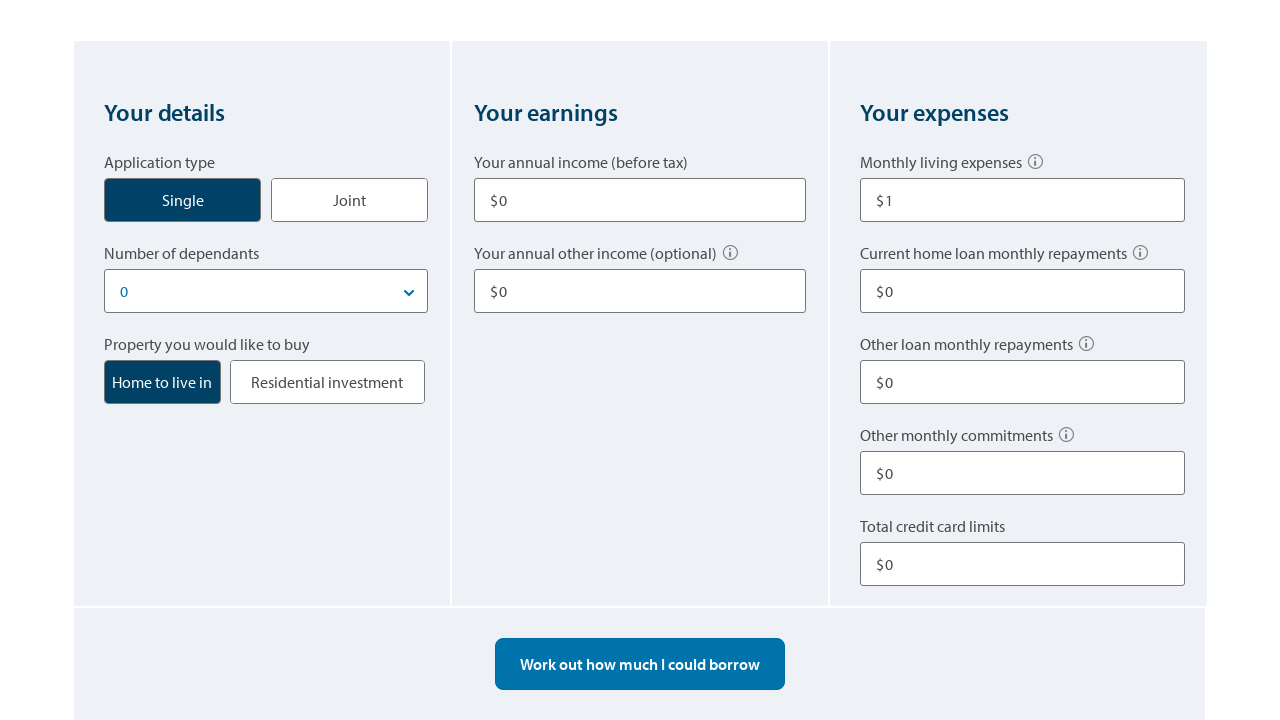

Clicked Calculate button with invalid data at (640, 664) on button#btnBorrowCalculater
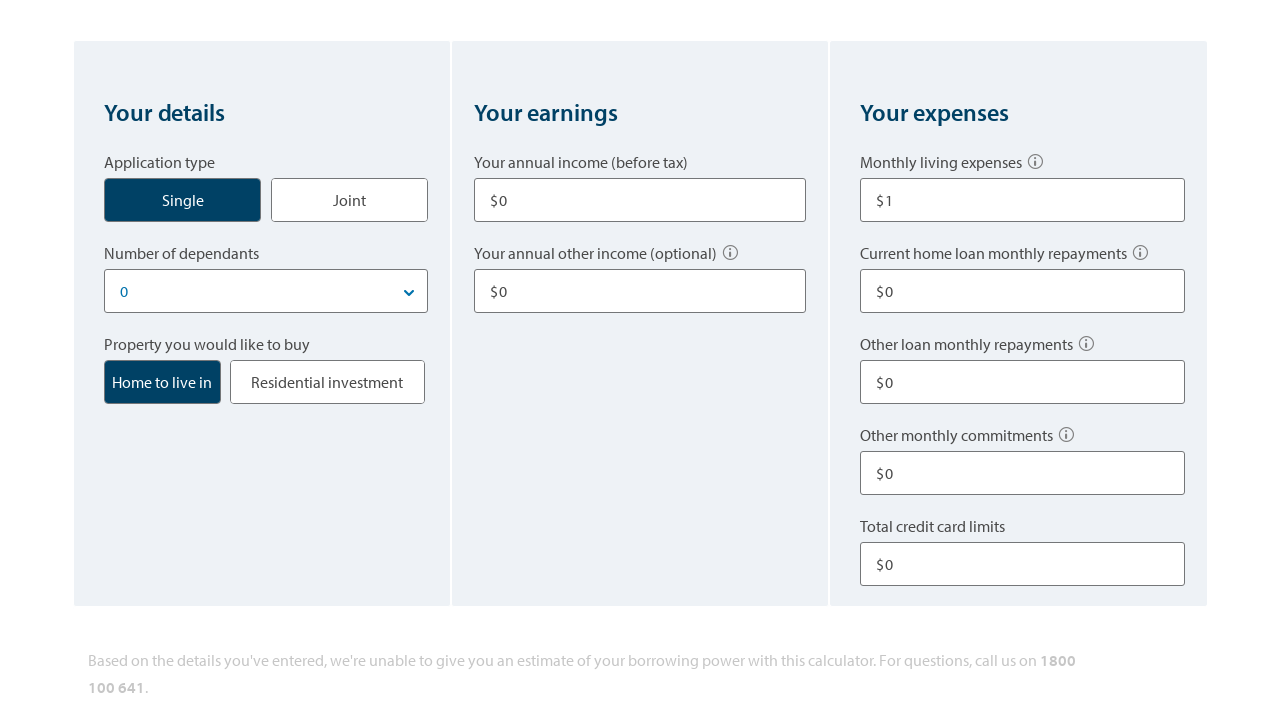

Error message displayed for invalid input data
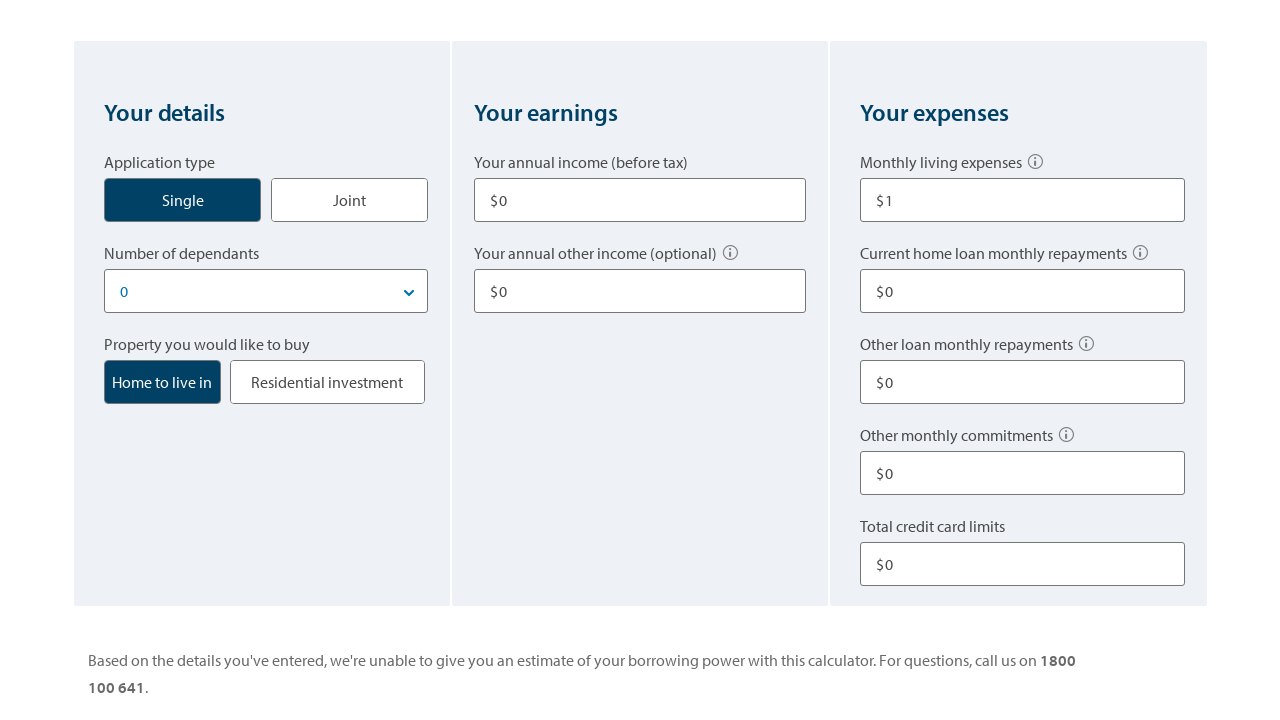

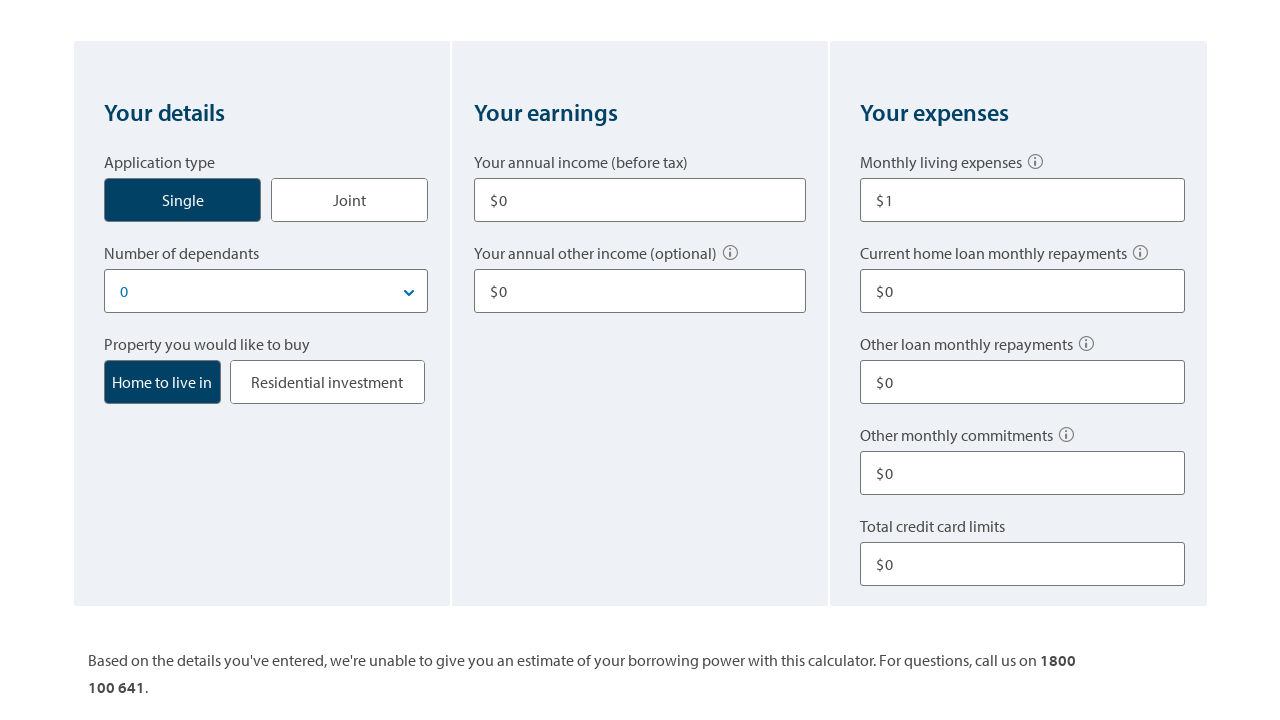